Tests a checkout form by filling in billing information (name, address, email) and payment details (credit card number, expiration, CVV), then submitting the form.

Starting URL: https://getbootstrap.com/docs/4.0/examples/checkout/

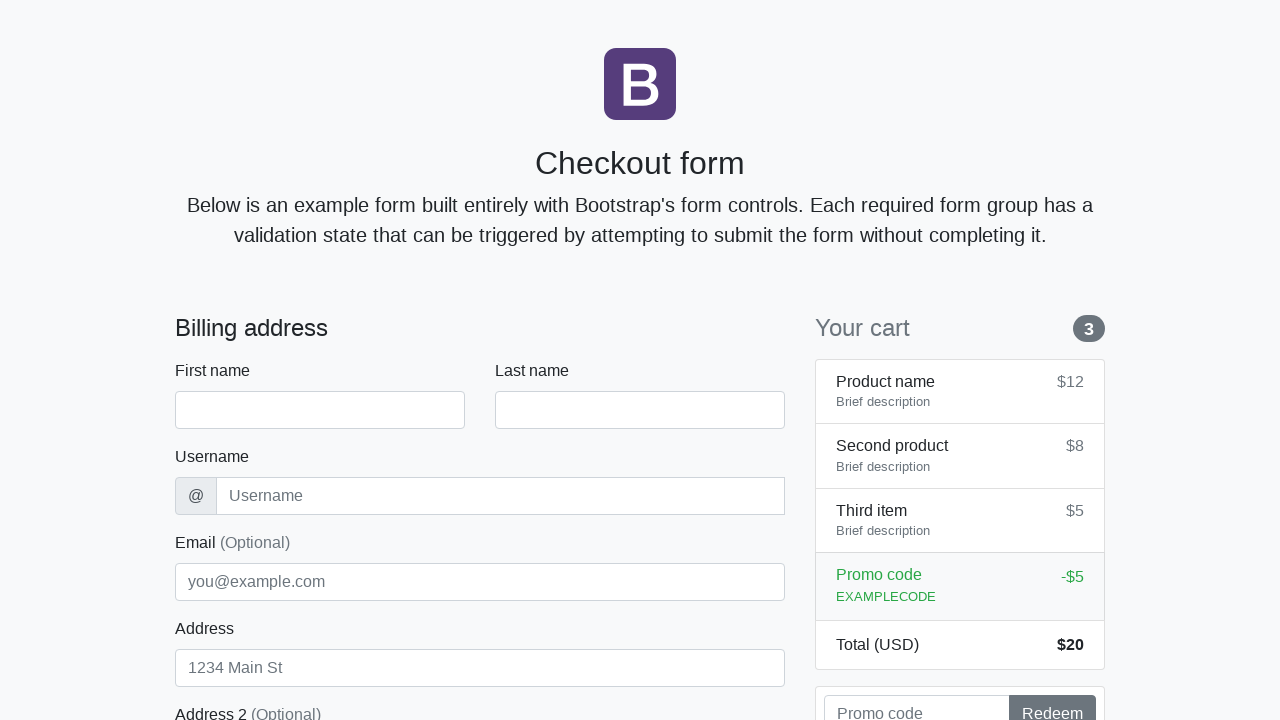

Waited for checkout form to load (first name field visible)
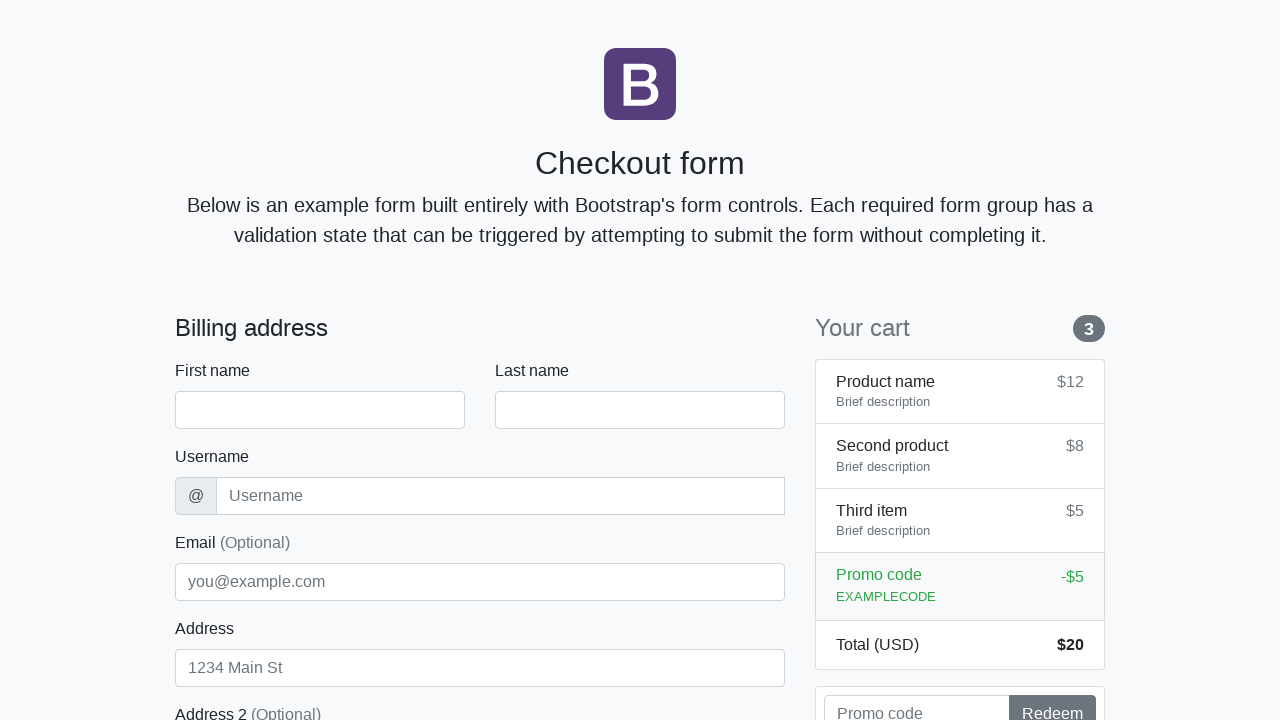

Filled first name field with 'Marcus' on #firstName
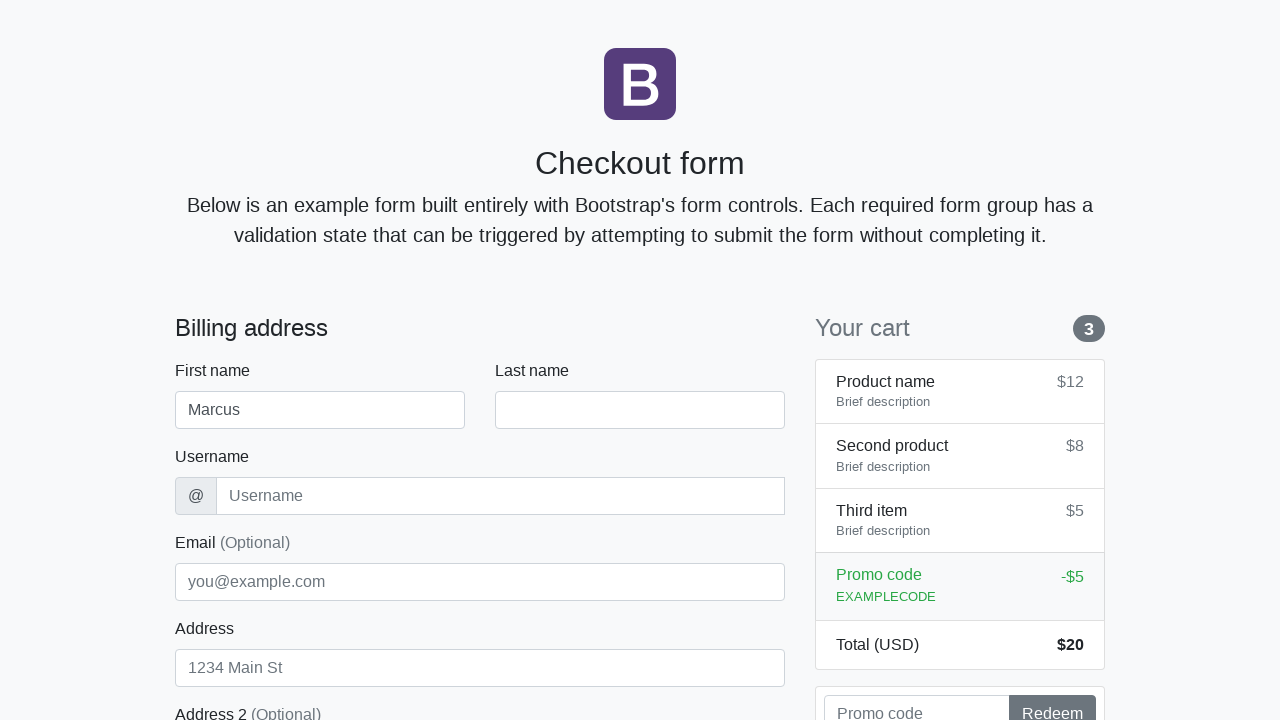

Filled last name field with 'Thompson' on #lastName
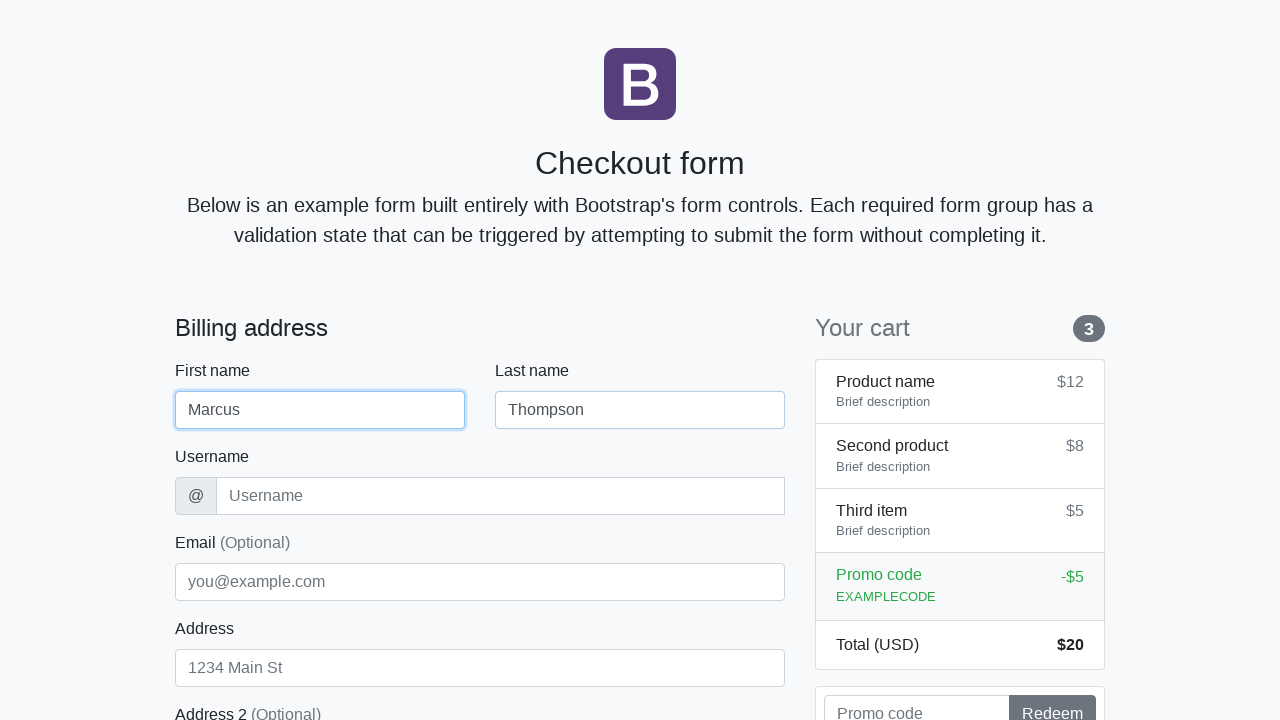

Filled username field with 'mthompson42' on #username
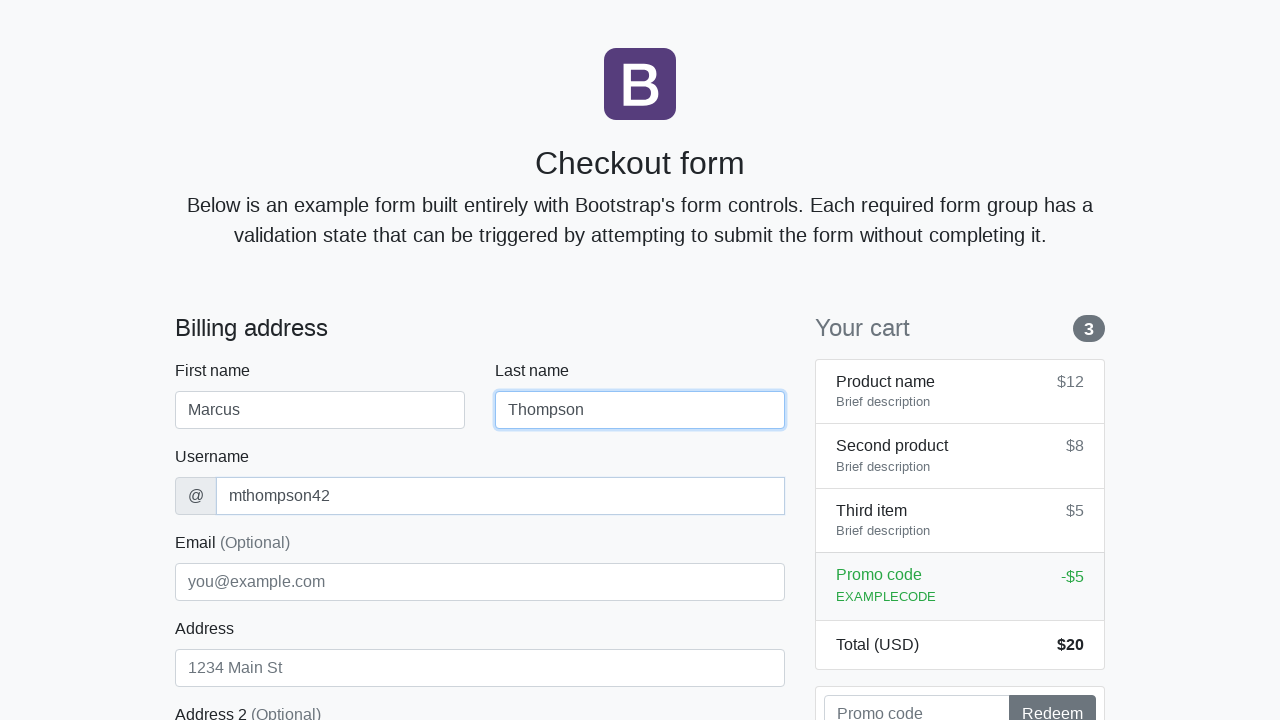

Filled address field with '123 Oak Avenue' on #address
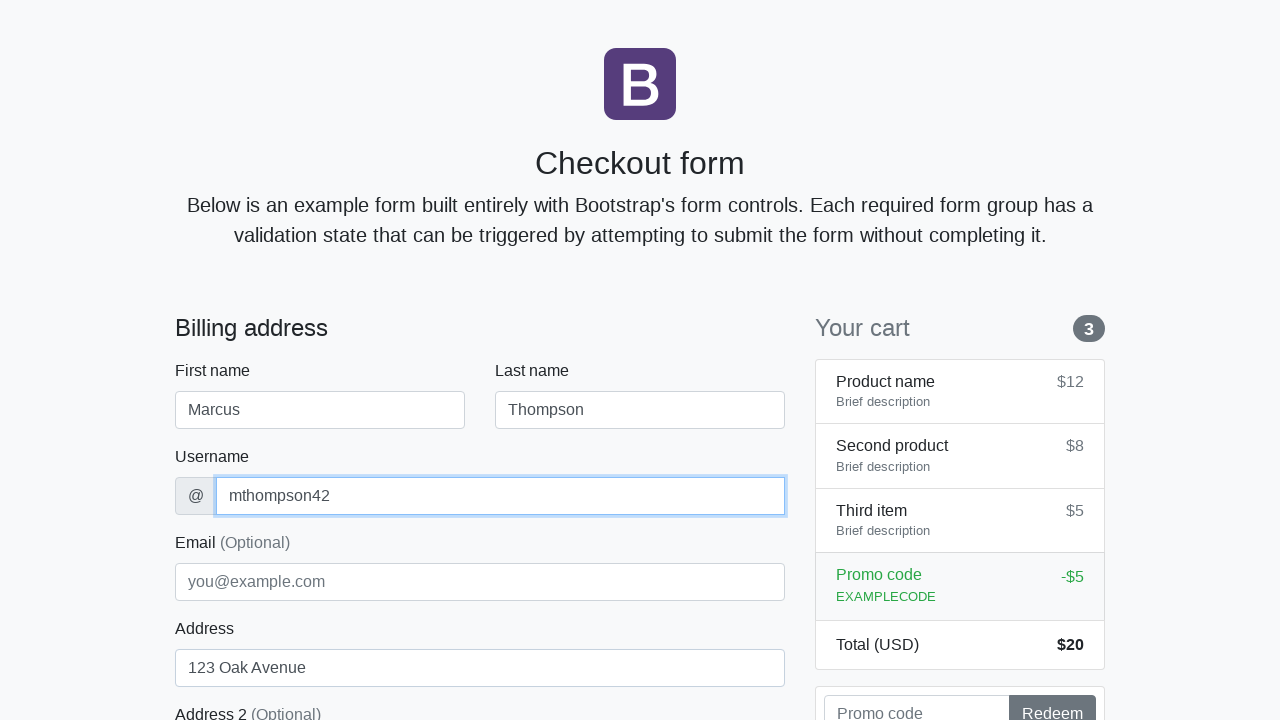

Filled email field with 'marcus.thompson@example.com' on #email
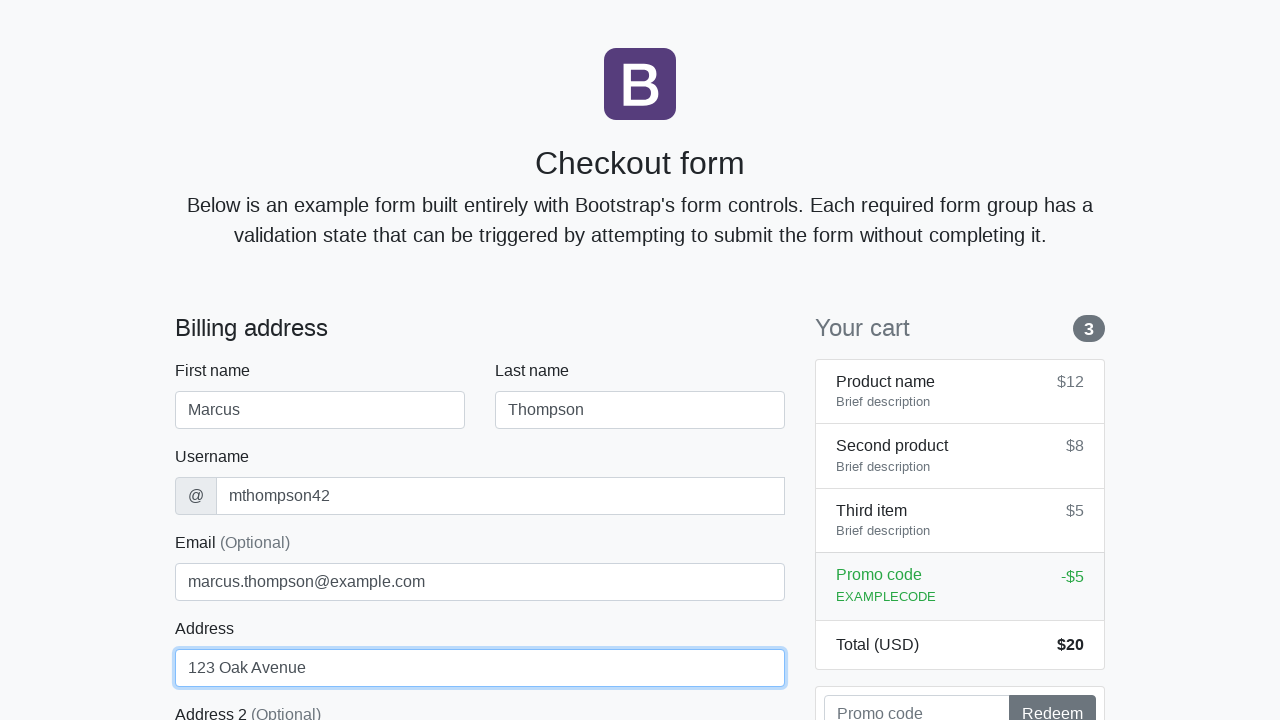

Selected 'United States' from country dropdown on #country
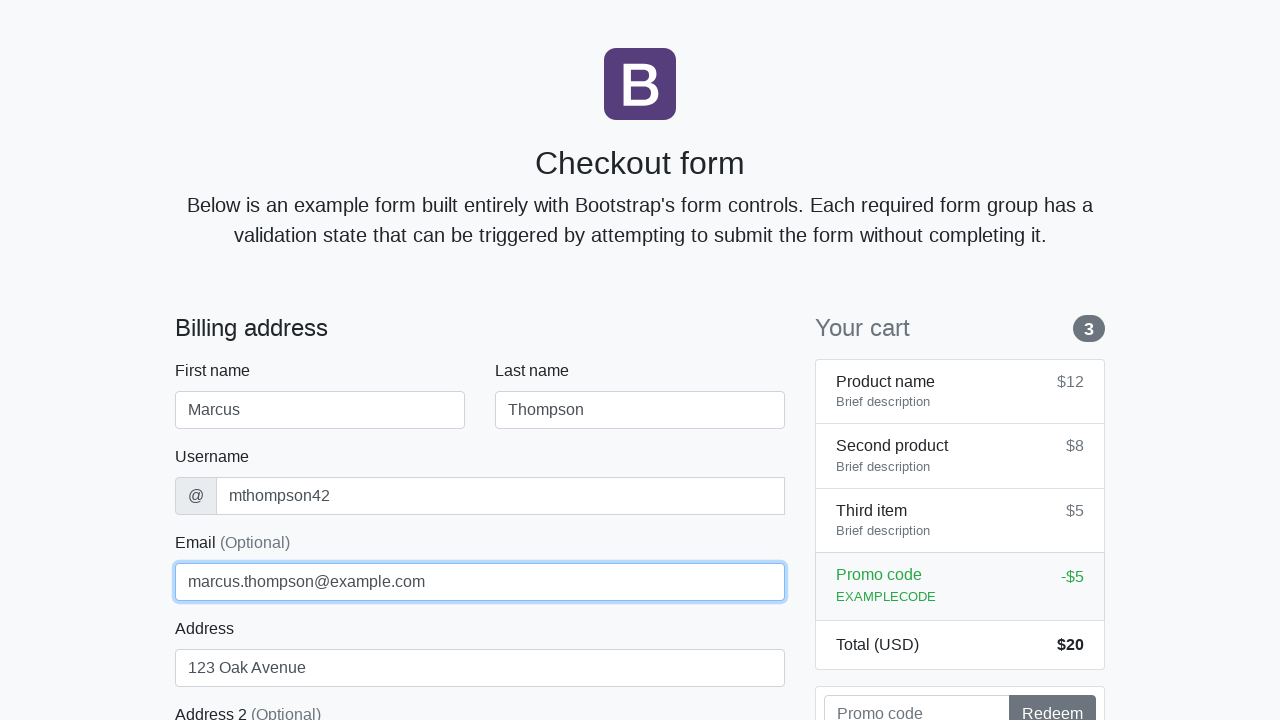

Selected 'California' from state dropdown on #state
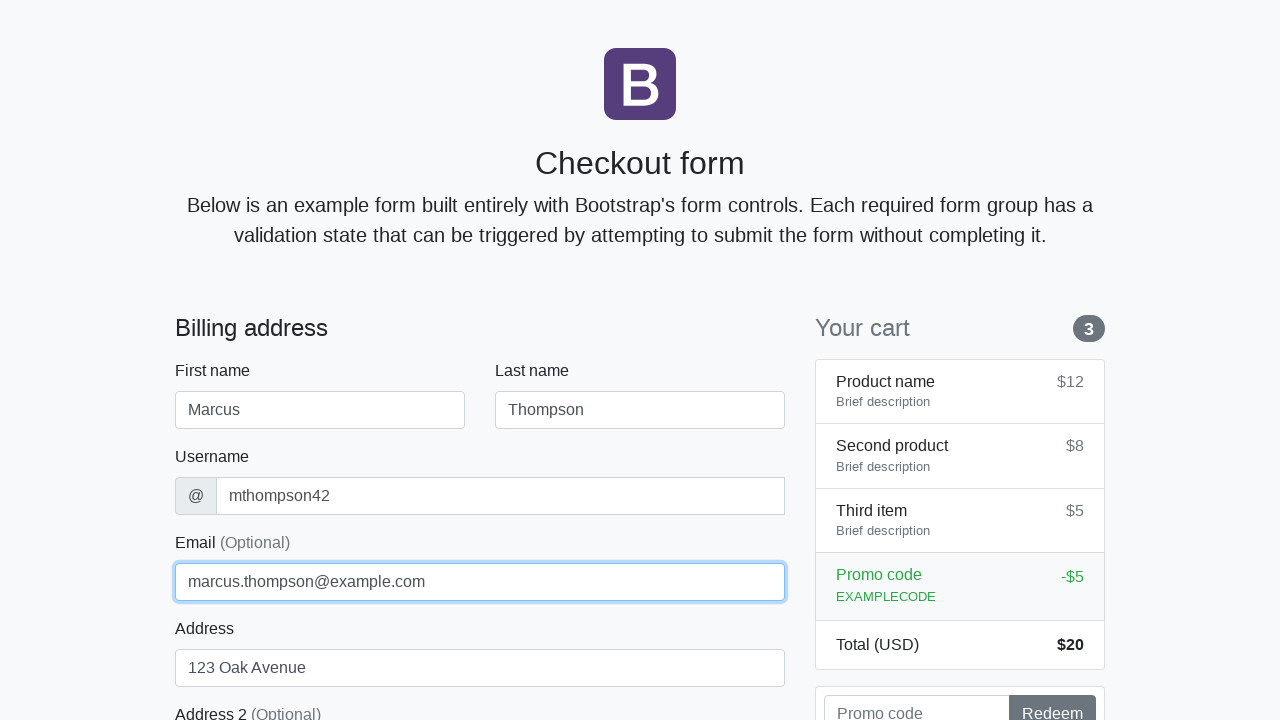

Filled zip code field with '94102' on #zip
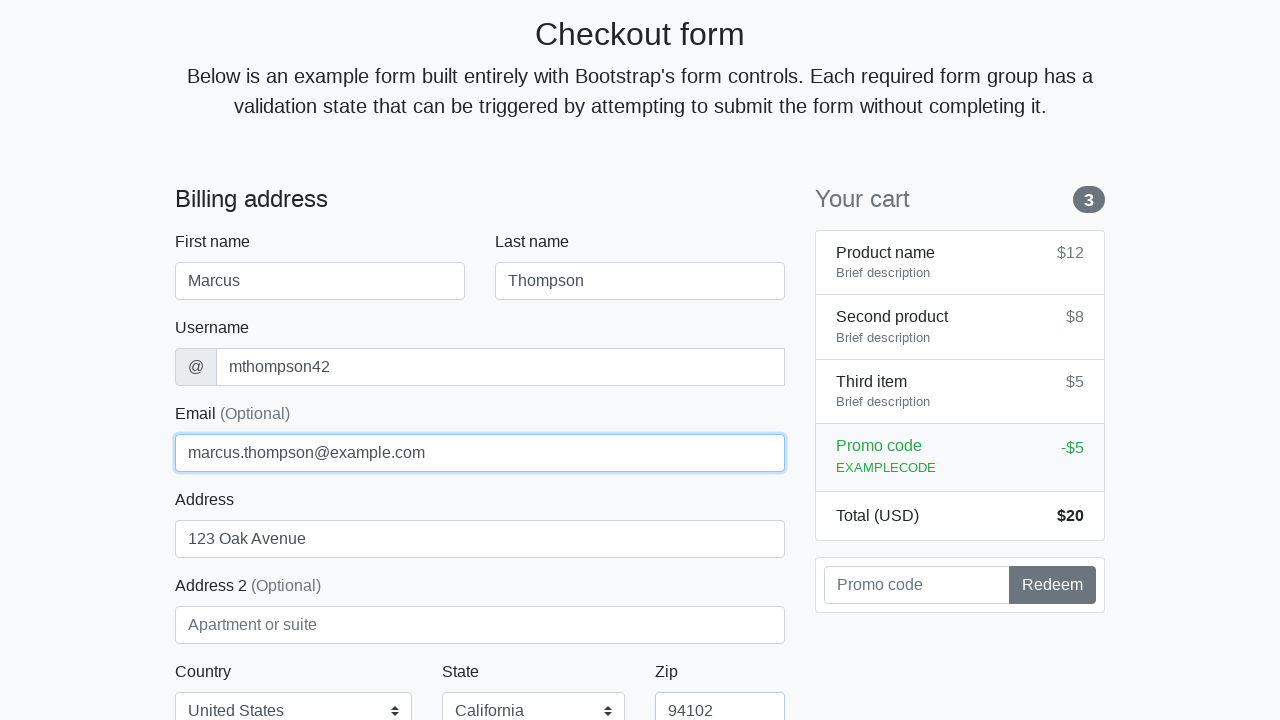

Filled credit card name field with 'Marcus Thompson' on #cc-name
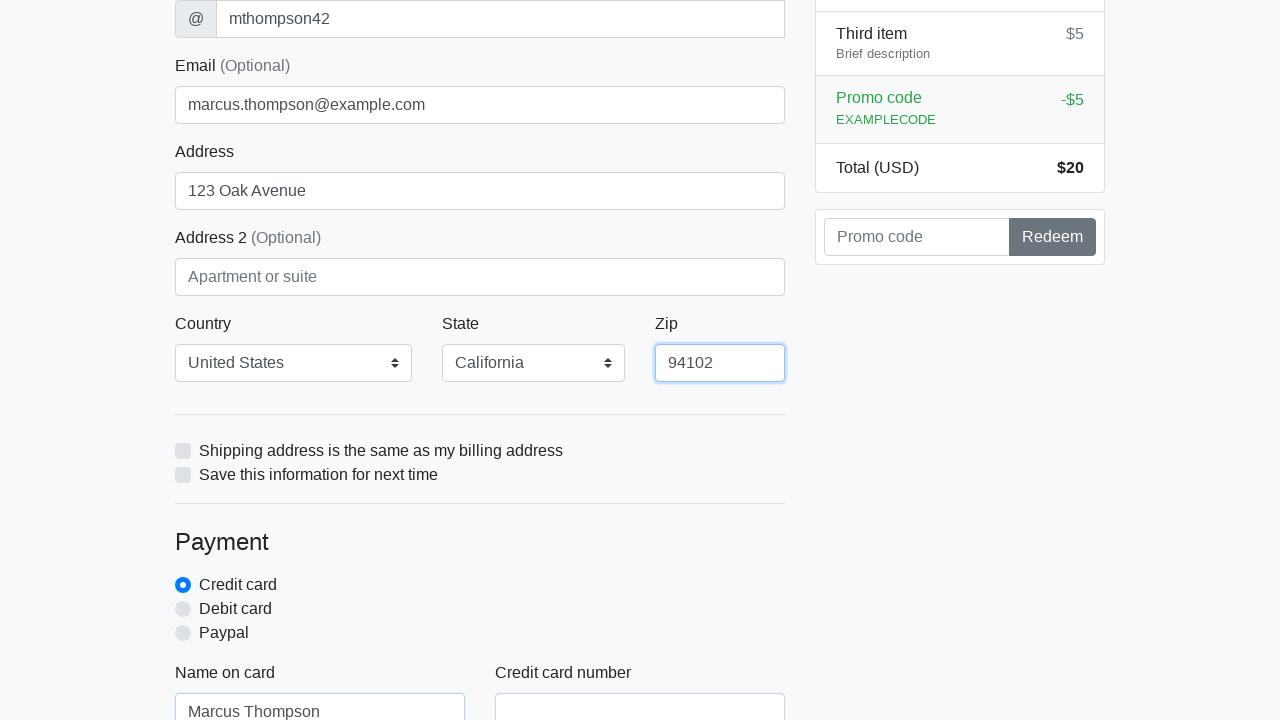

Filled credit card number field with '4532015112830366' on #cc-number
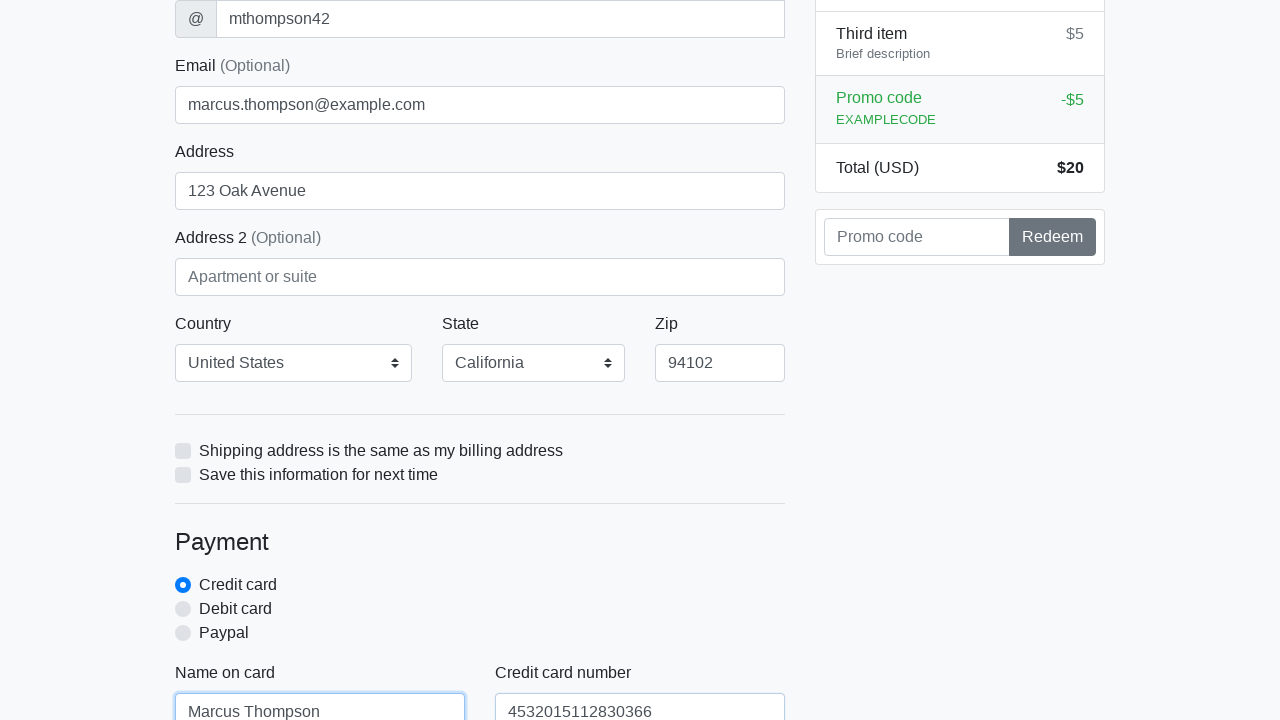

Filled credit card expiration field with '12/2025' on #cc-expiration
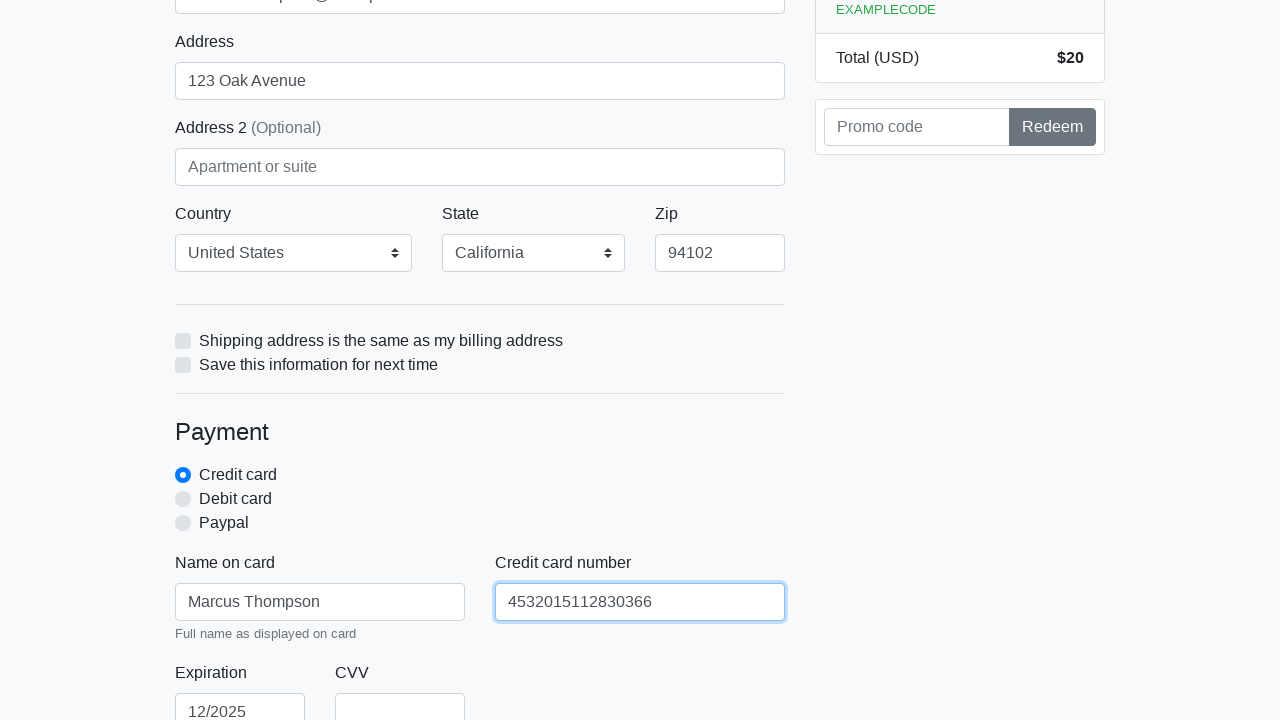

Filled credit card CVV field with '742' on #cc-cvv
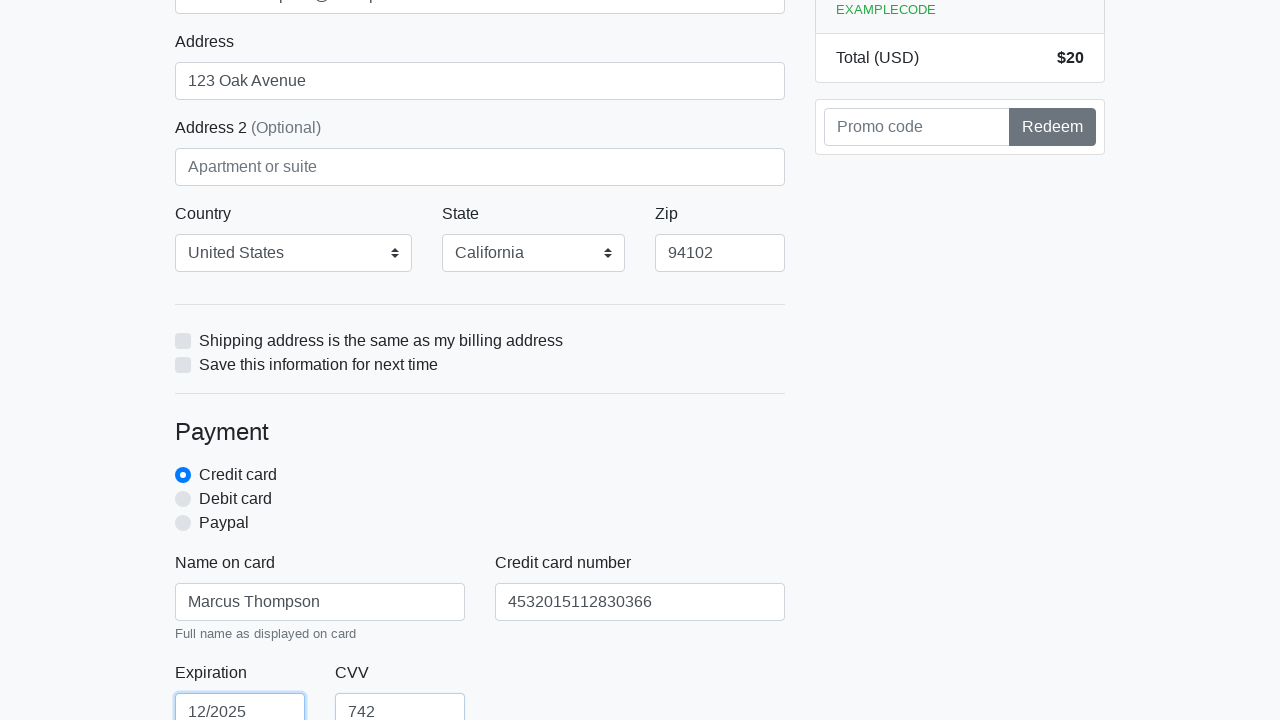

Clicked checkout form submit button to complete purchase at (480, 500) on xpath=/html/body/div/div[2]/div[2]/form/button
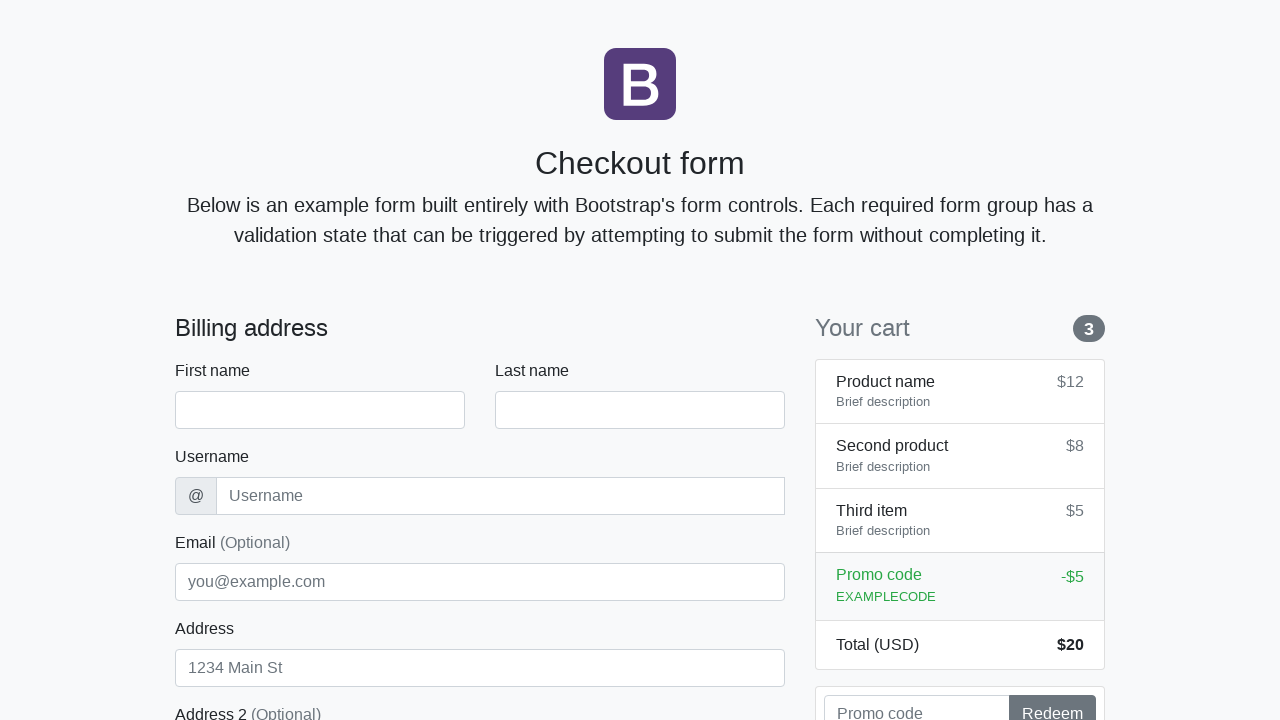

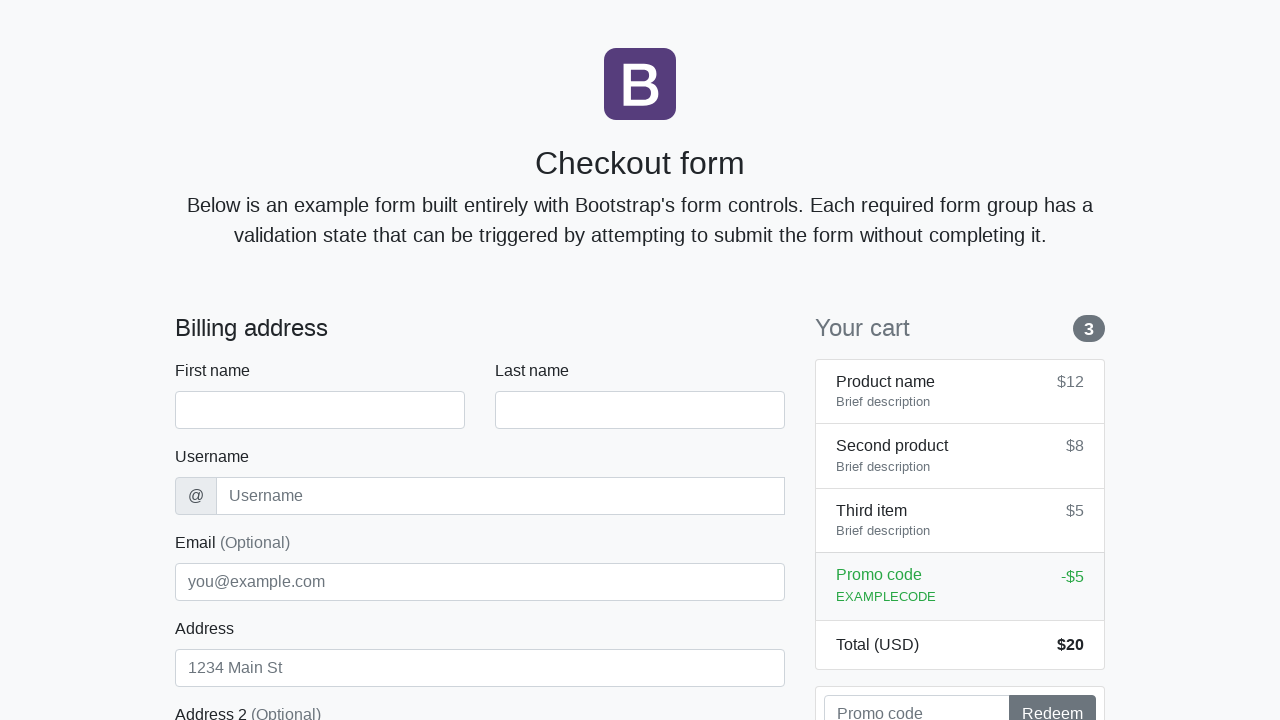